Tests static dropdown functionality by selecting options using three different methods: by index, by value, and by visible text on a practice page.

Starting URL: https://rahulshettyacademy.com/dropdownsPractise/

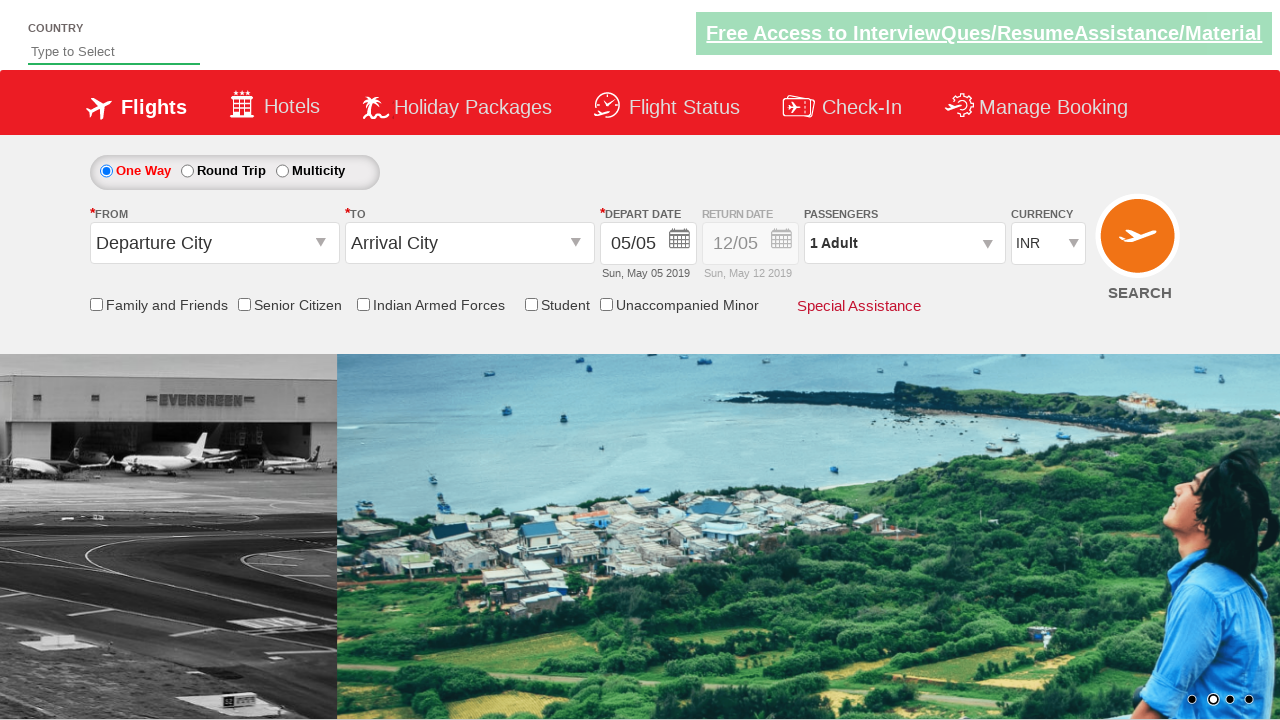

Selected dropdown option by index 3 on #ctl00_mainContent_DropDownListCurrency
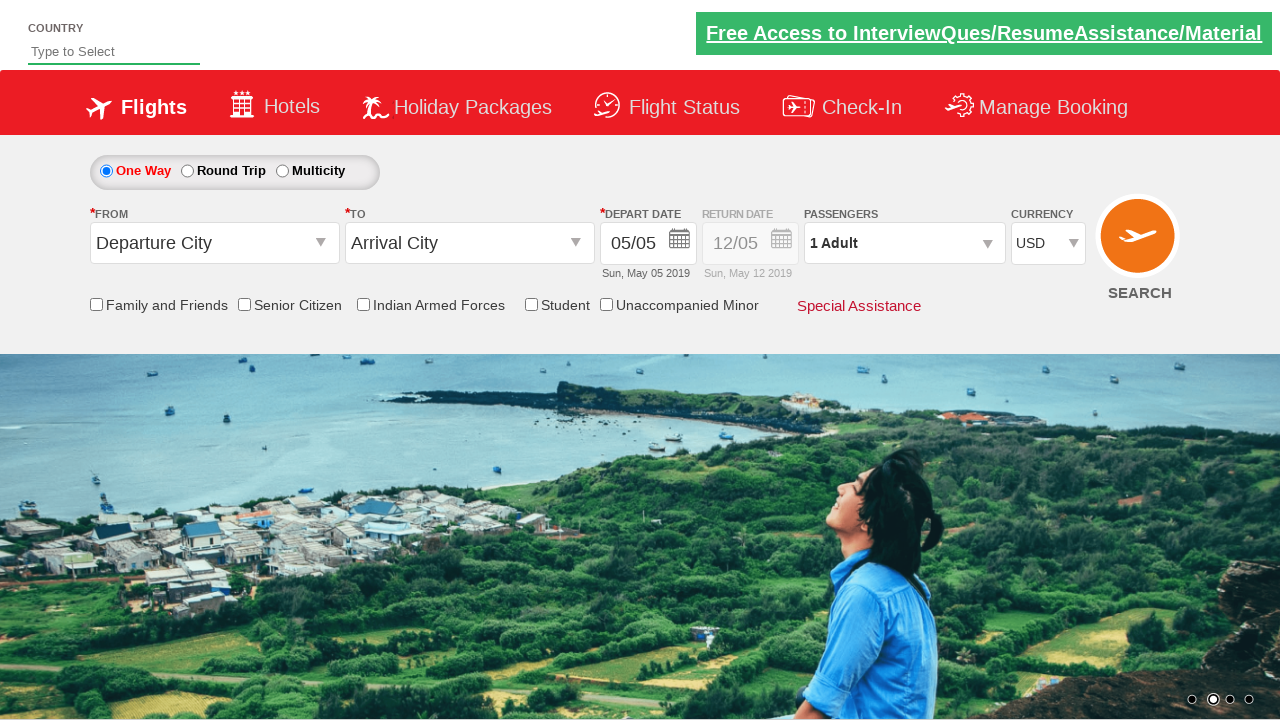

Selected dropdown option by value 'AED' on #ctl00_mainContent_DropDownListCurrency
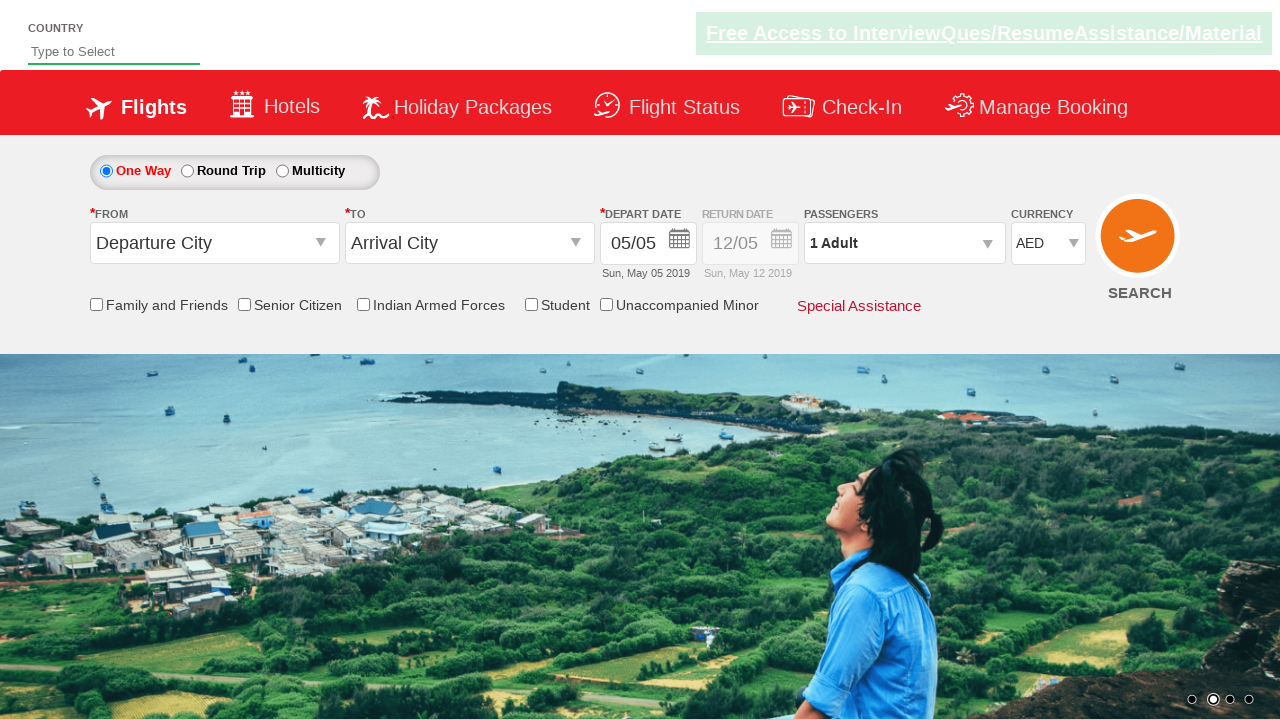

Selected dropdown option by visible text 'INR' on #ctl00_mainContent_DropDownListCurrency
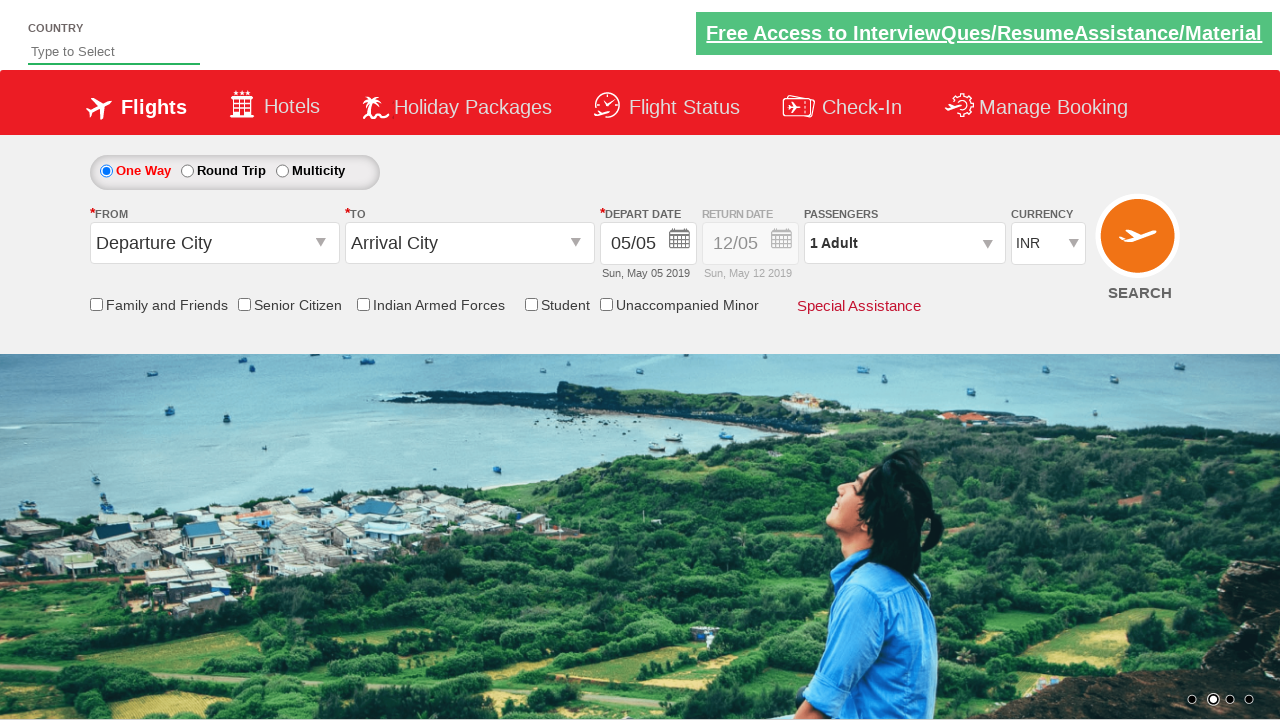

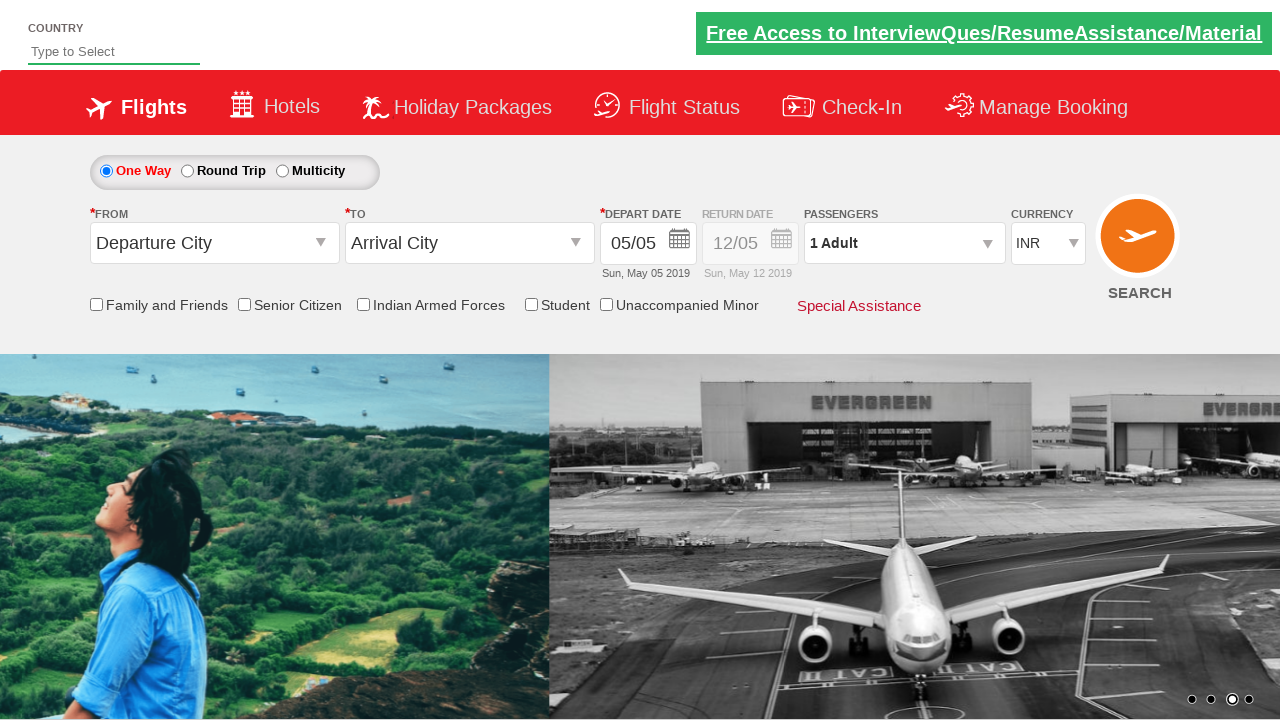